Tests that todo data persists after page reload.

Starting URL: https://demo.playwright.dev/todomvc

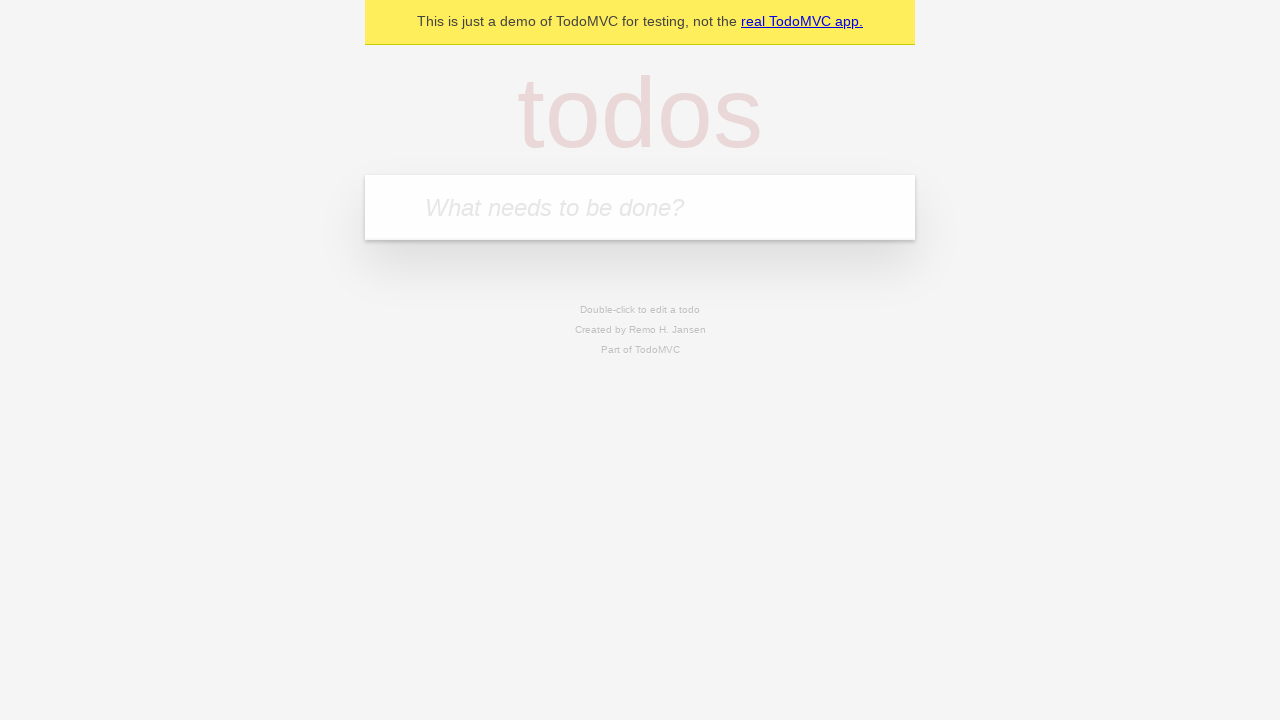

Located the 'What needs to be done?' input field
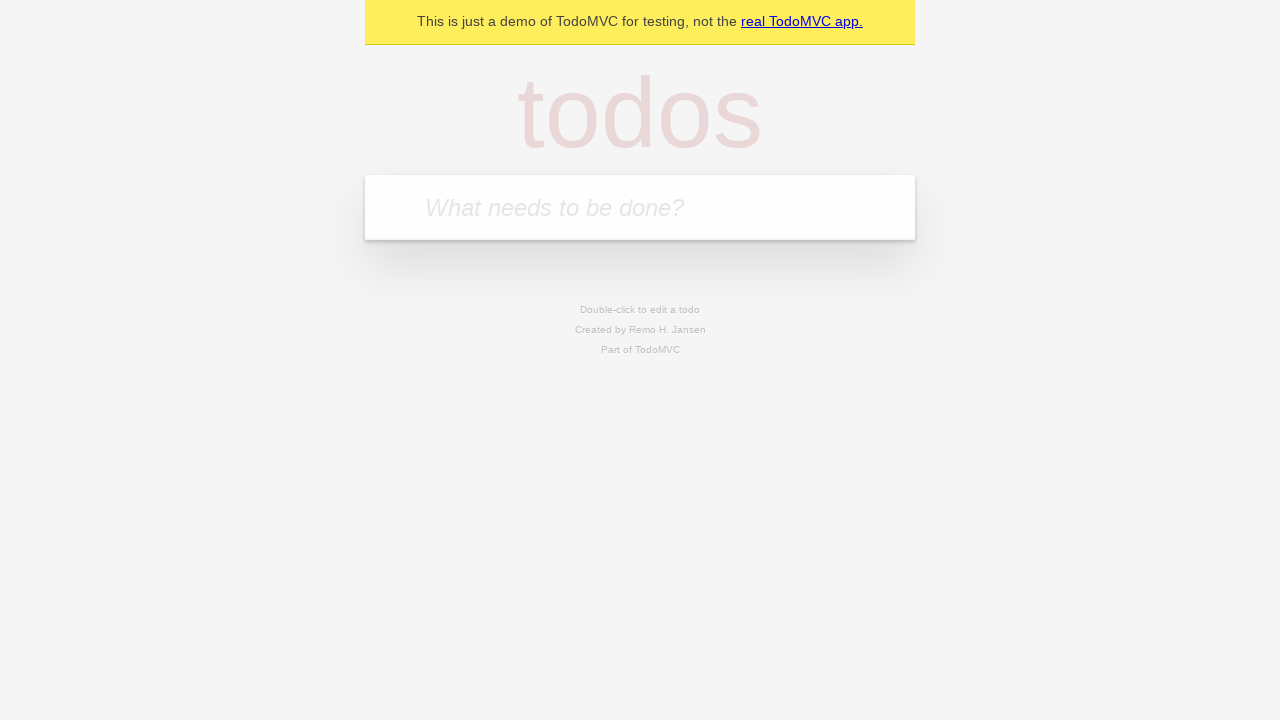

Filled first todo item with 'buy some cheese' on internal:attr=[placeholder="What needs to be done?"i]
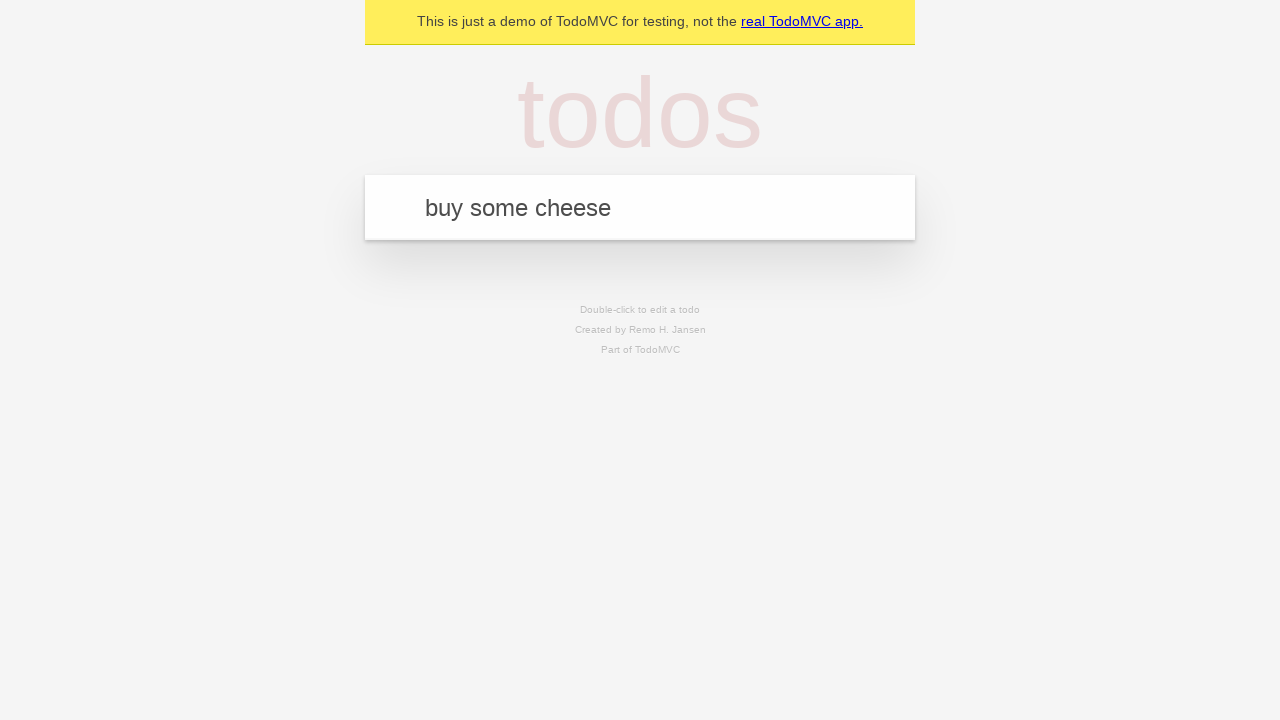

Pressed Enter to add first todo item on internal:attr=[placeholder="What needs to be done?"i]
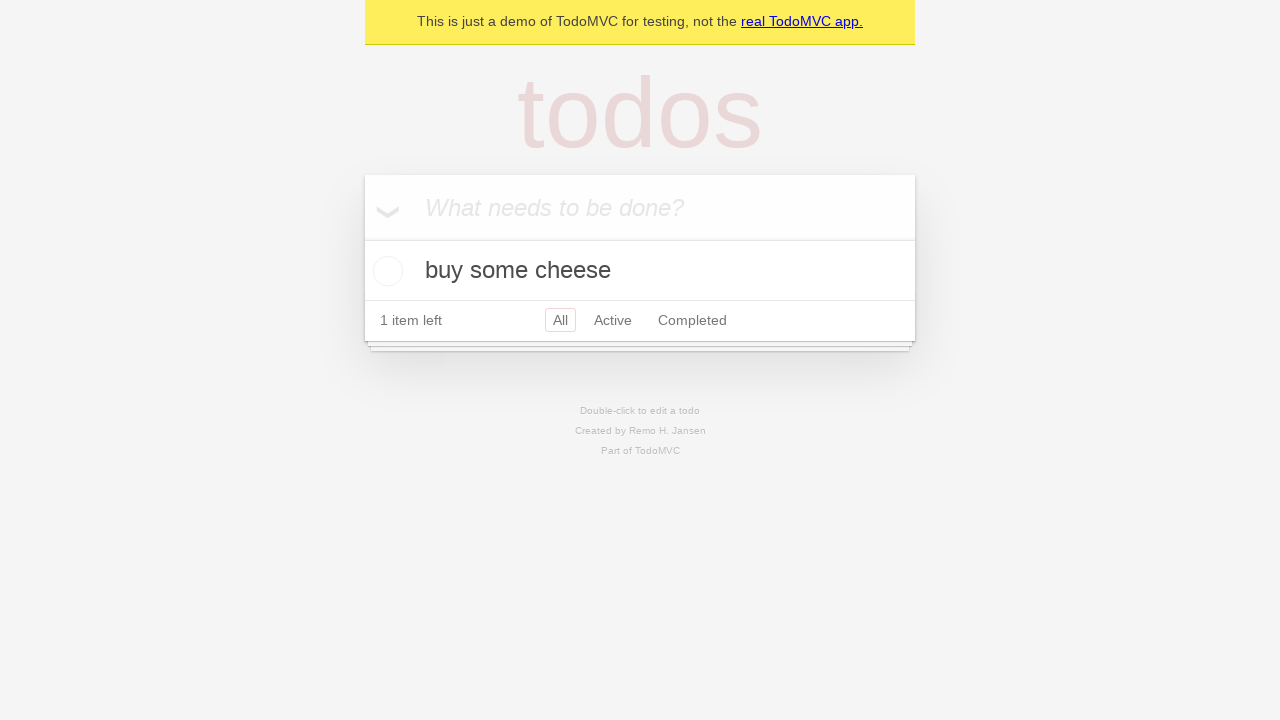

Filled second todo item with 'feed the cat' on internal:attr=[placeholder="What needs to be done?"i]
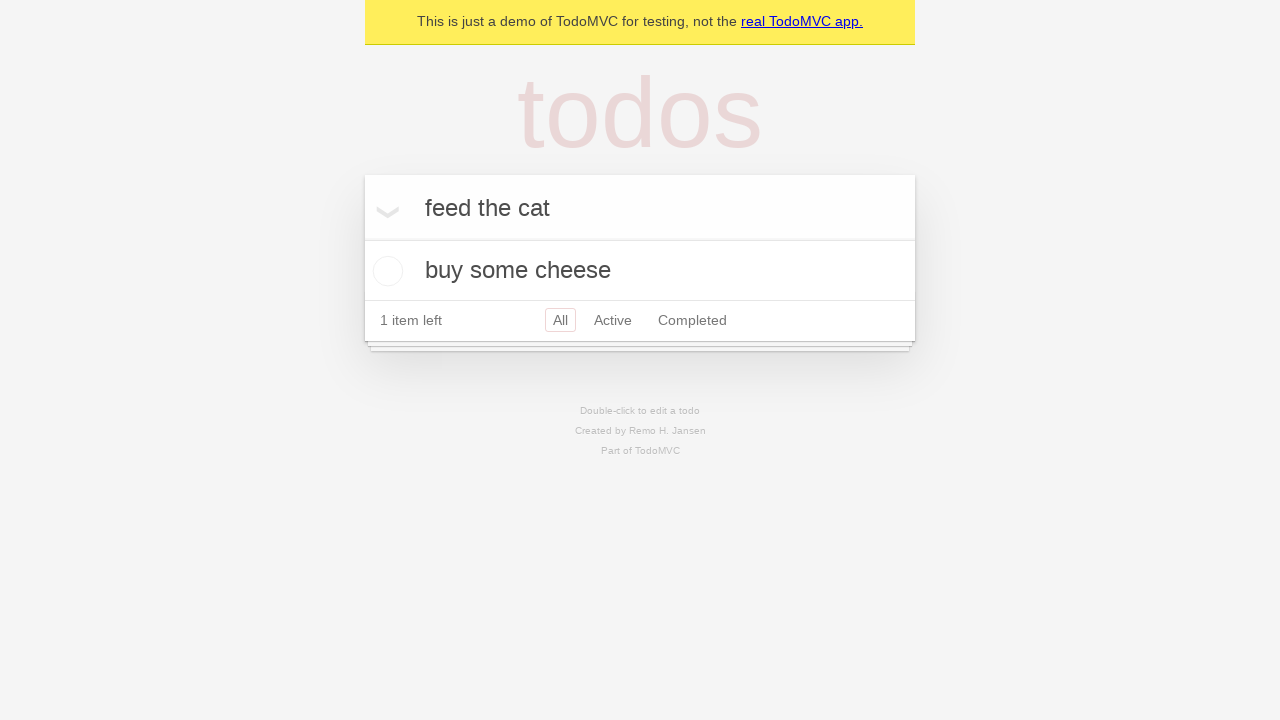

Pressed Enter to add second todo item on internal:attr=[placeholder="What needs to be done?"i]
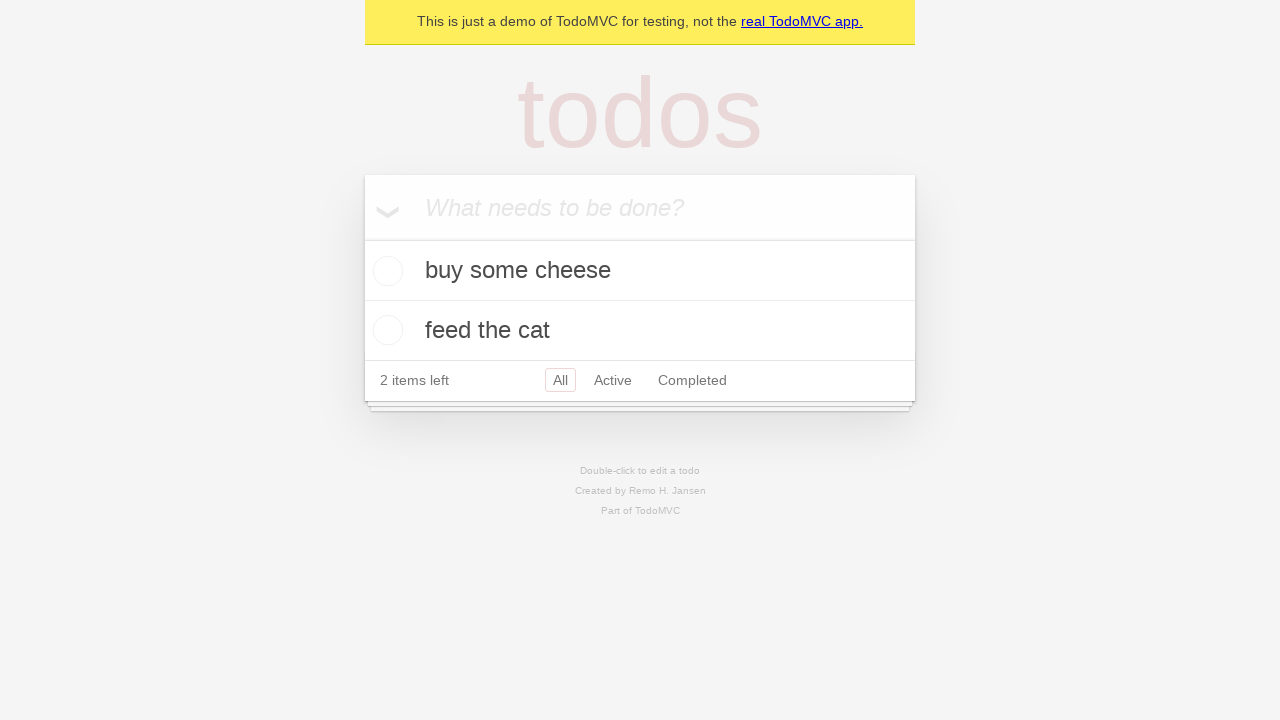

Located all todo items
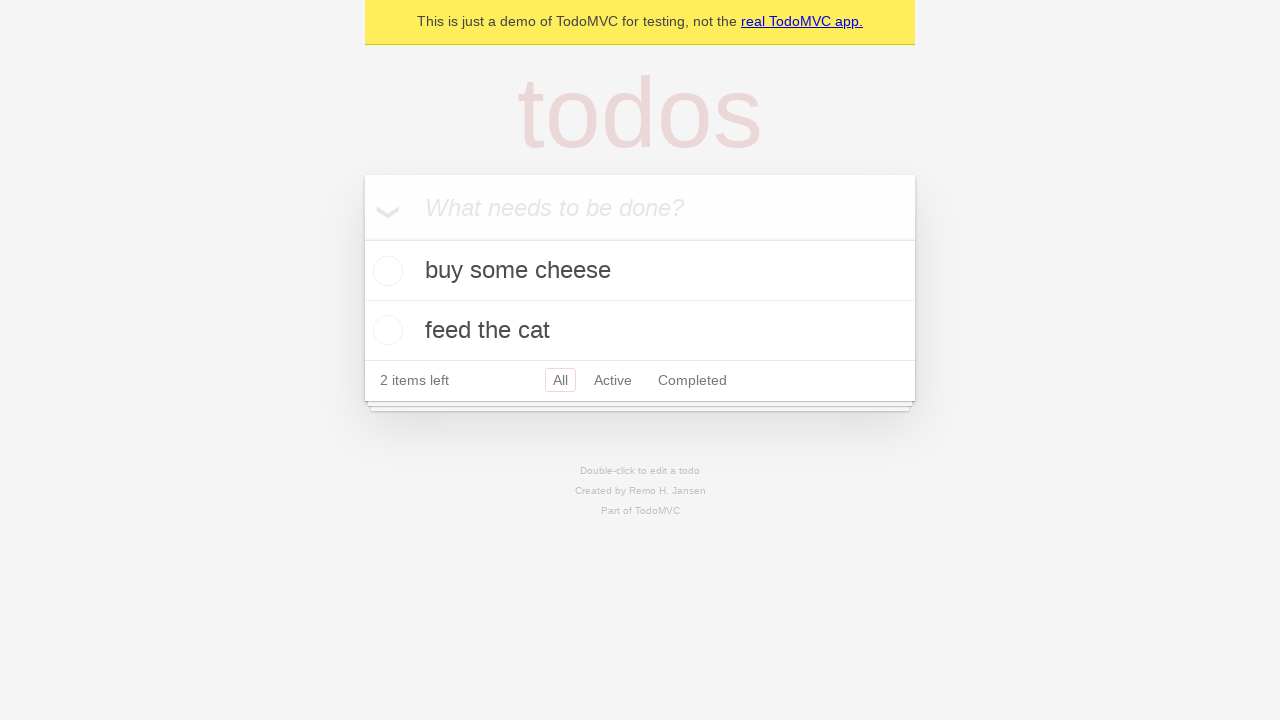

Located checkbox for first todo item
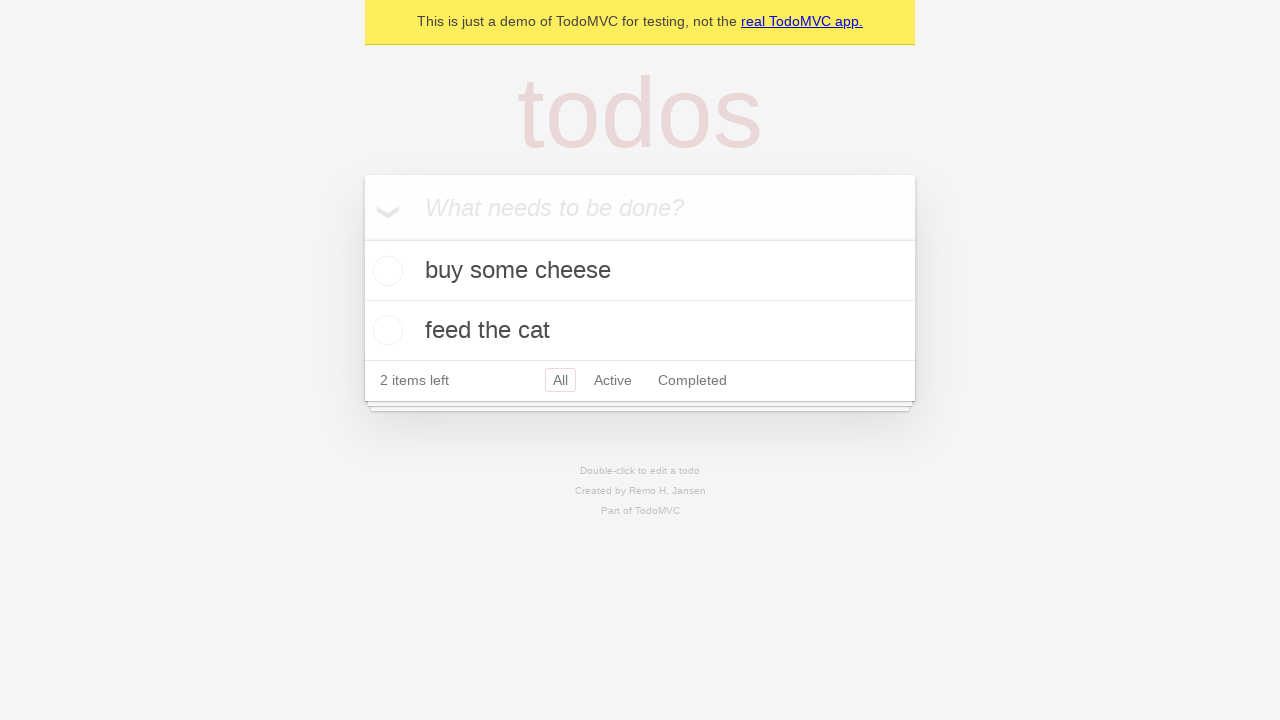

Checked the first todo item at (385, 271) on internal:testid=[data-testid="todo-item"s] >> nth=0 >> internal:role=checkbox
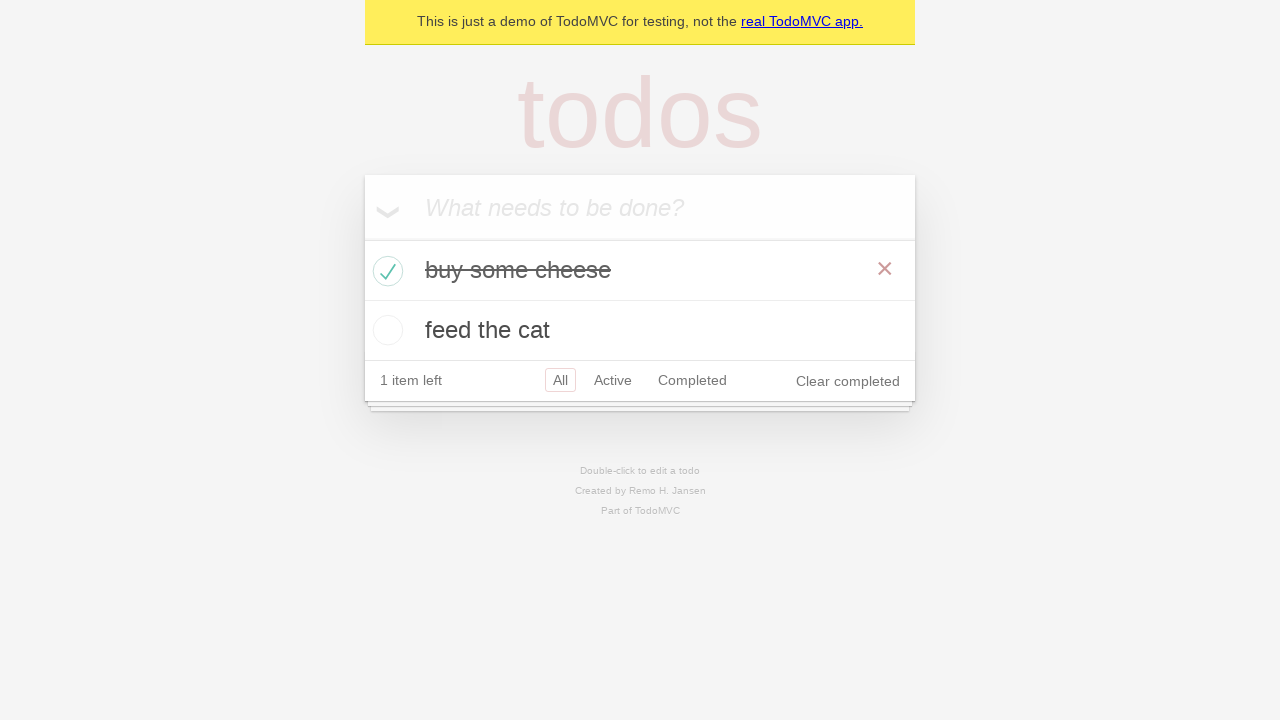

Reloaded the page to test data persistence
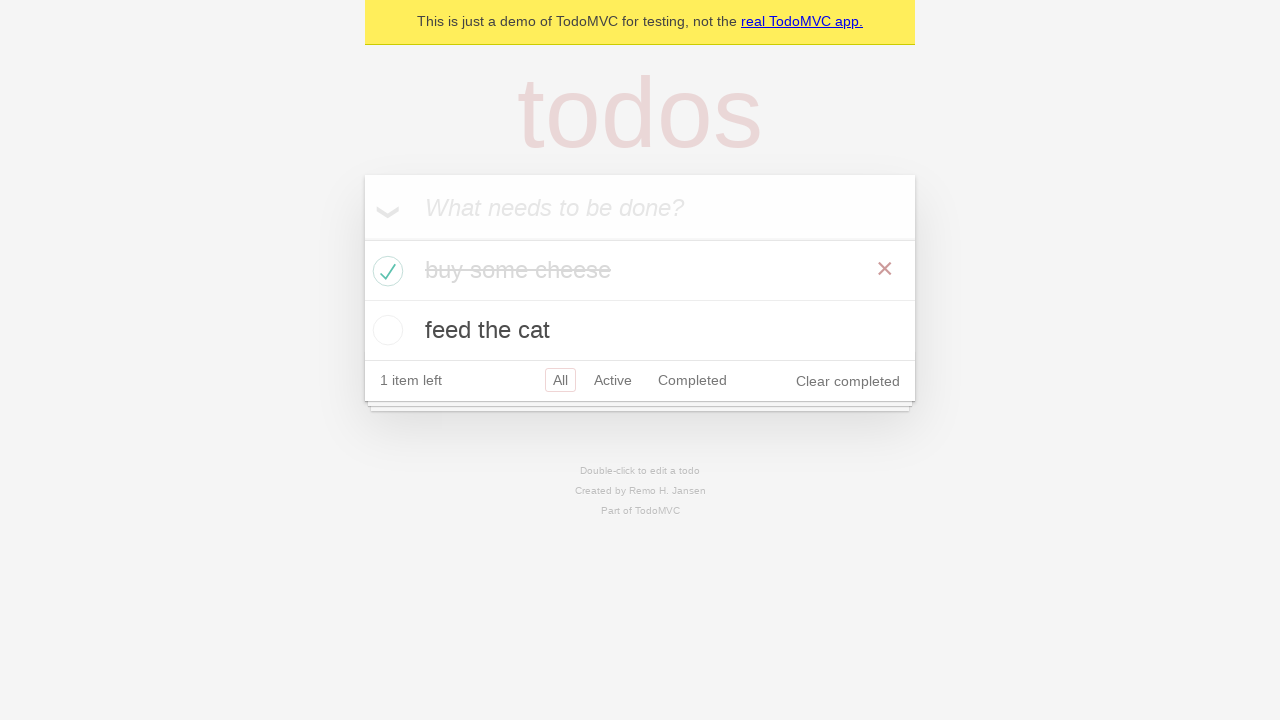

Waited for todo items to load after page reload
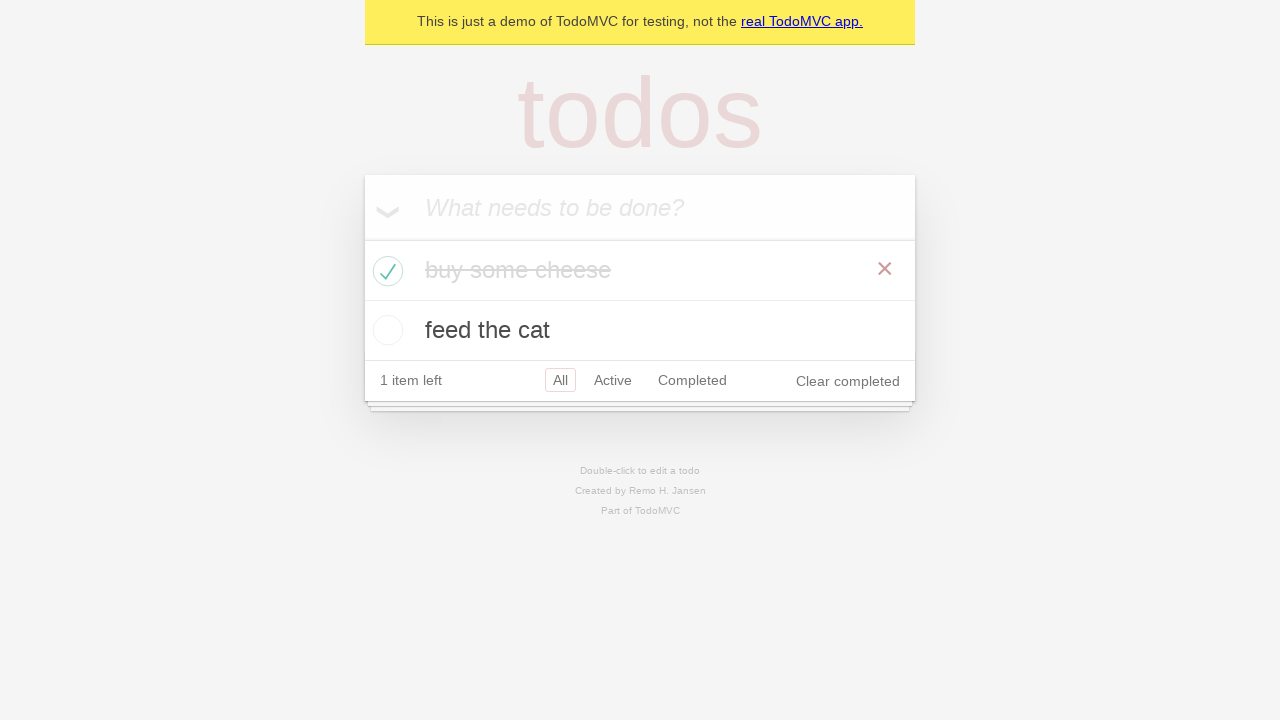

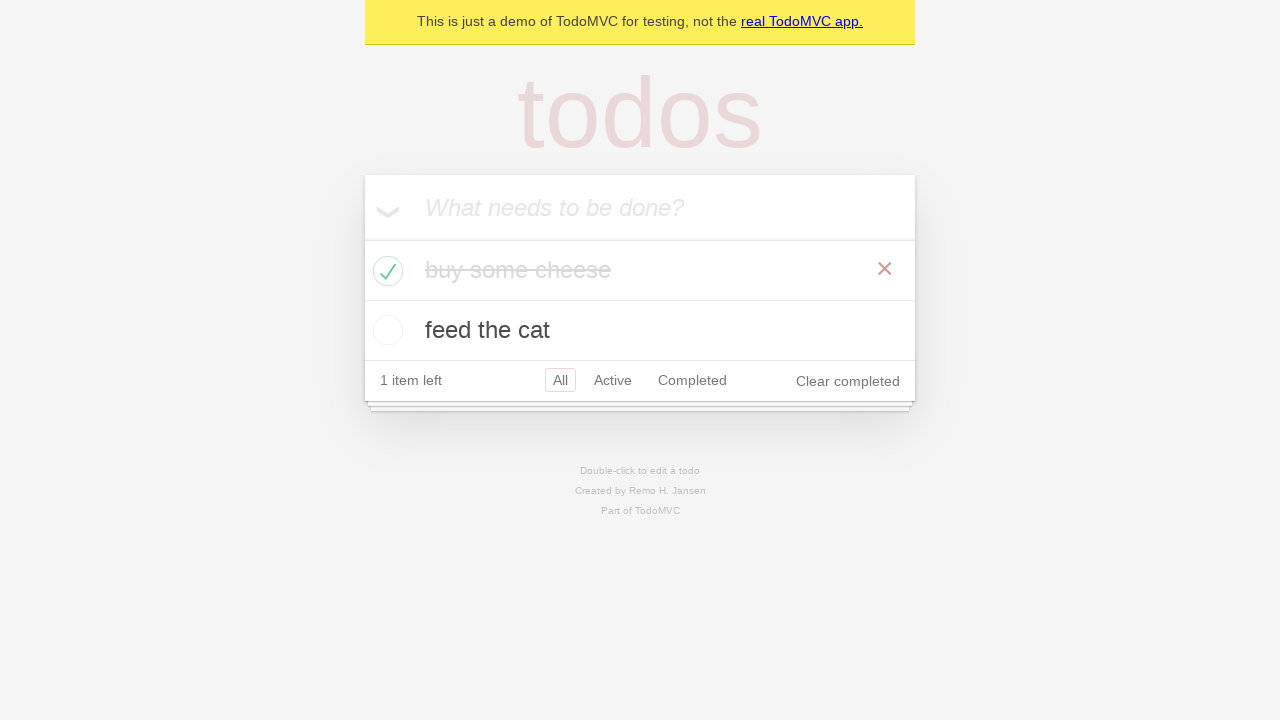